Tests sending text to a JavaScript prompt dialog by clicking the third button, entering a name in the prompt, accepting it, and verifying the name appears in the result message

Starting URL: https://the-internet.herokuapp.com/javascript_alerts

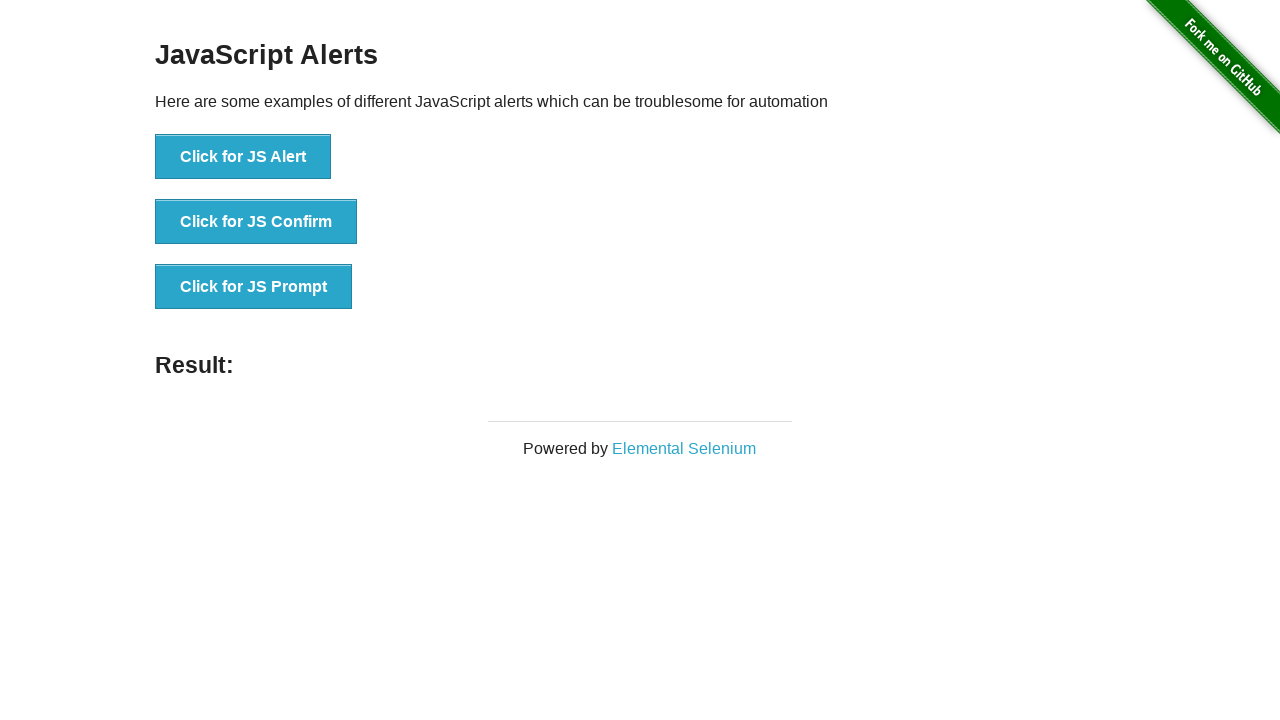

Set up dialog handler to accept prompt with text 'Marco Silva'
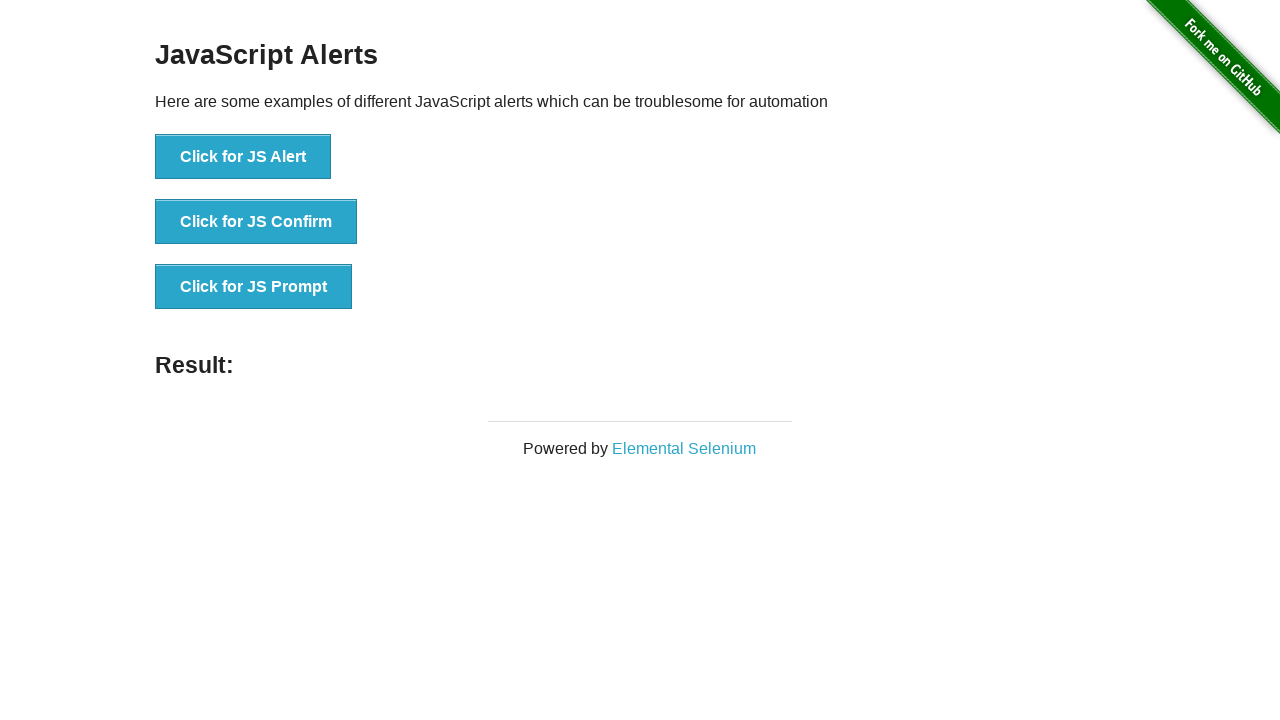

Clicked the JS Prompt button to open the prompt dialog at (254, 287) on xpath=//*[text()='Click for JS Prompt']
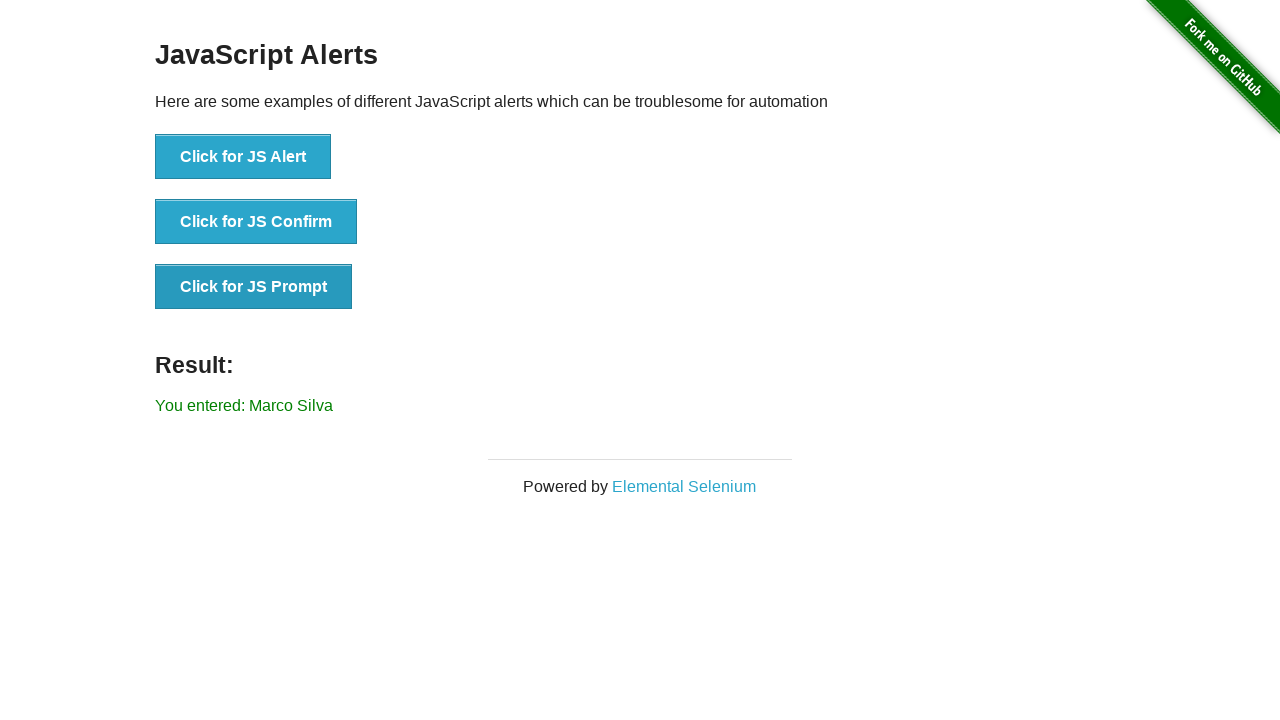

Waited for and located the result message element
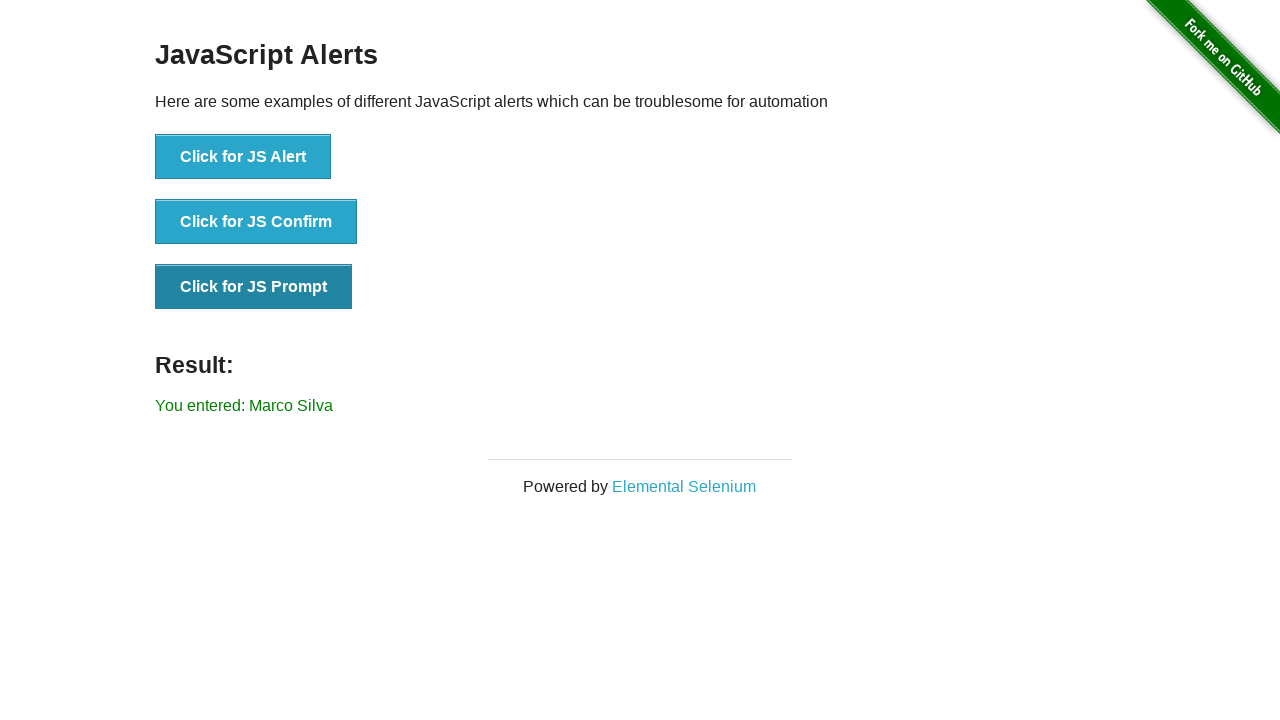

Verified that the result message contains 'Marco Silva'
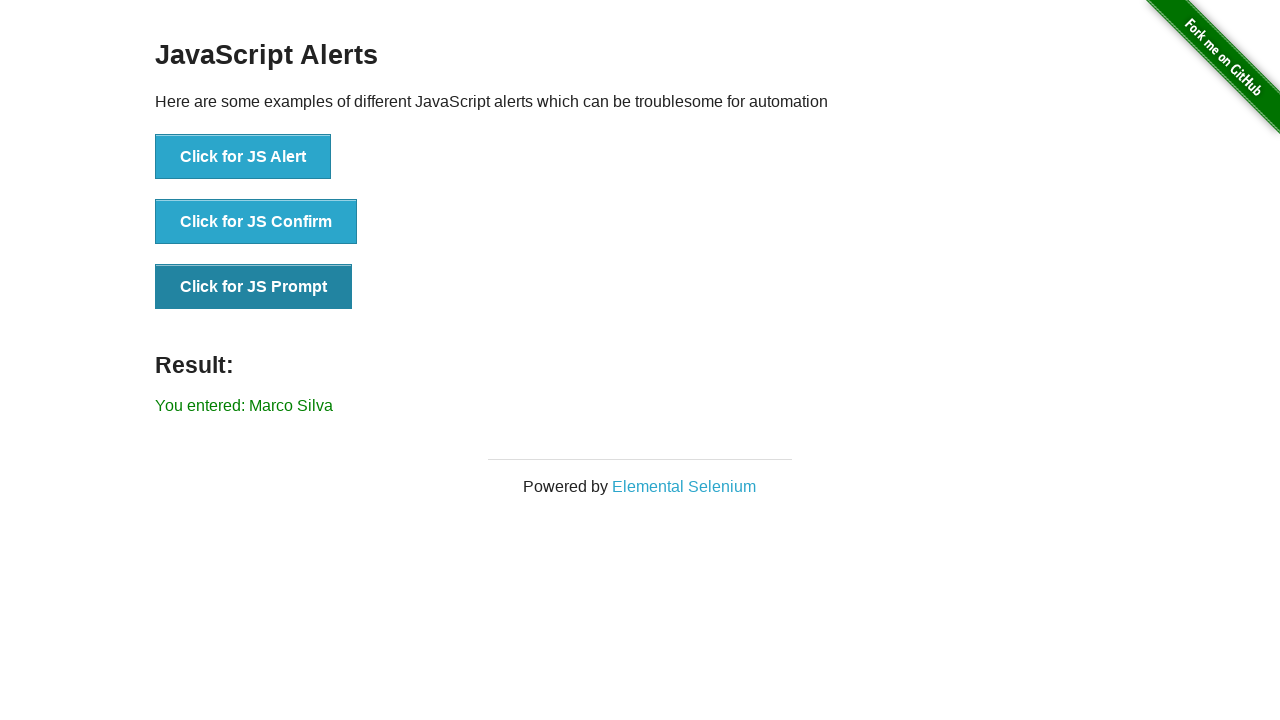

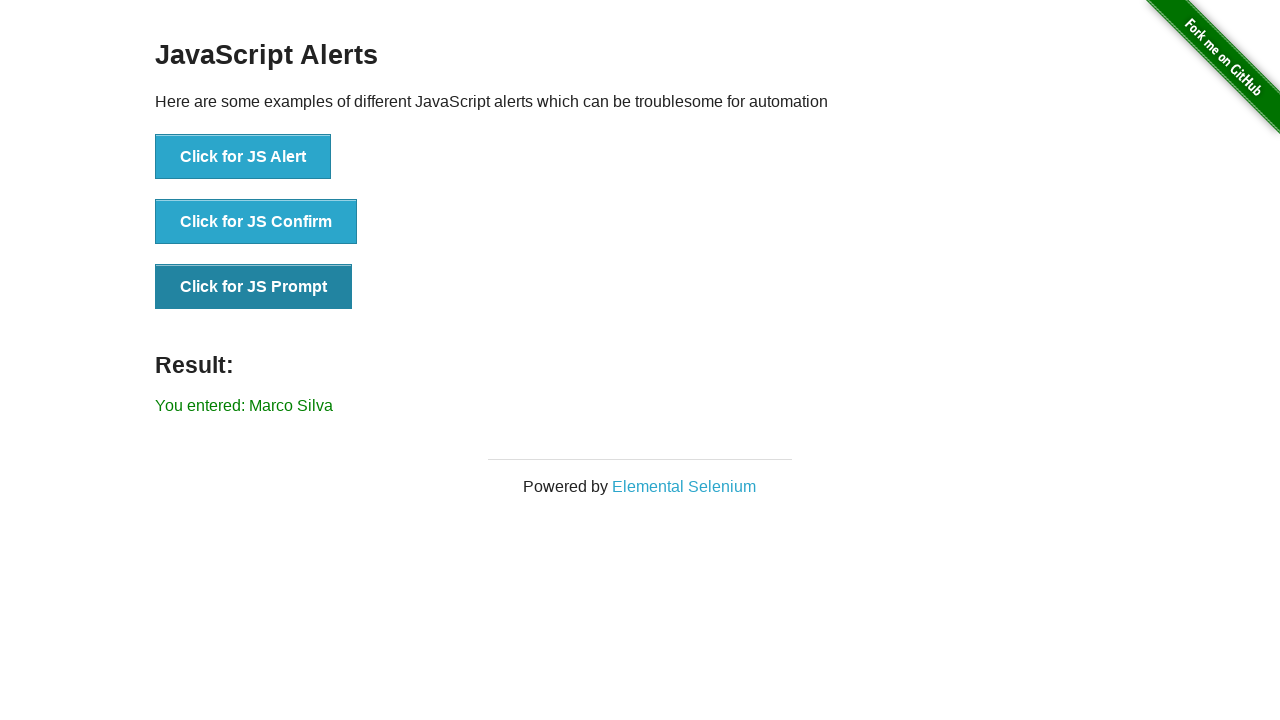